Tests element enabled status by checking various form elements and interacting with enabled ones

Starting URL: https://automationfc.github.io/basic-form/index.html

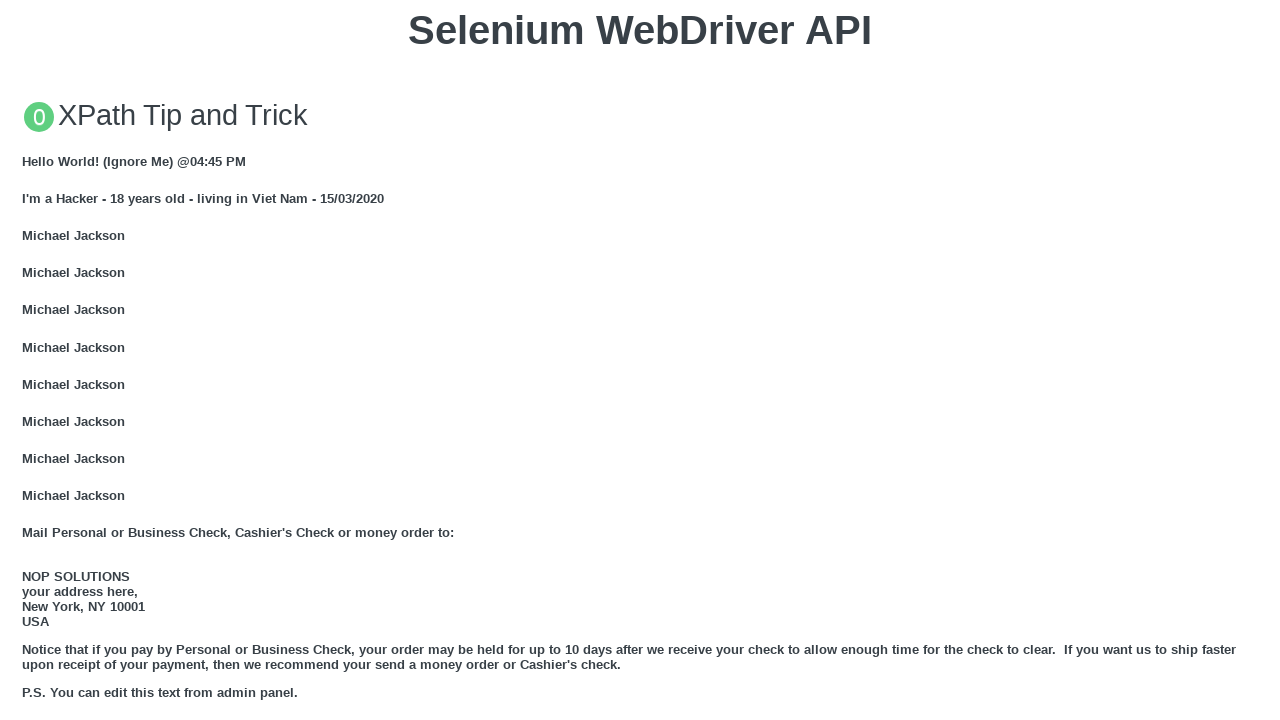

Navigated to basic form page
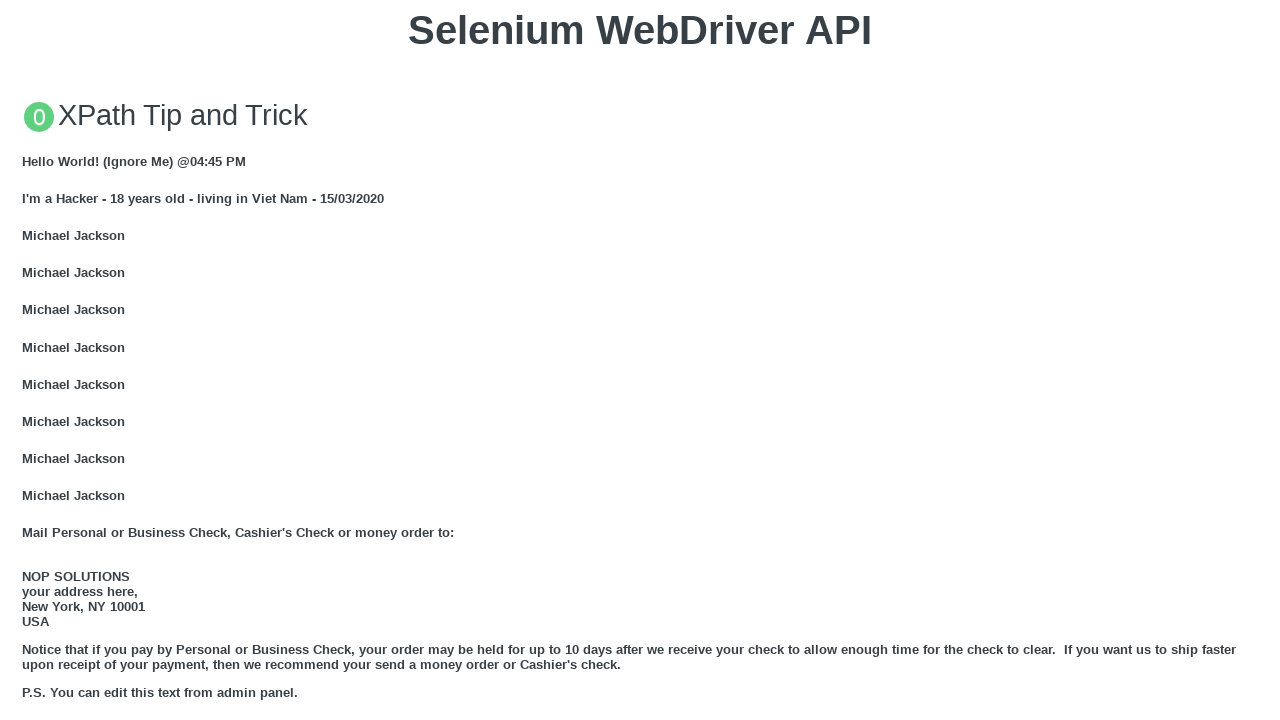

Verified email field is enabled
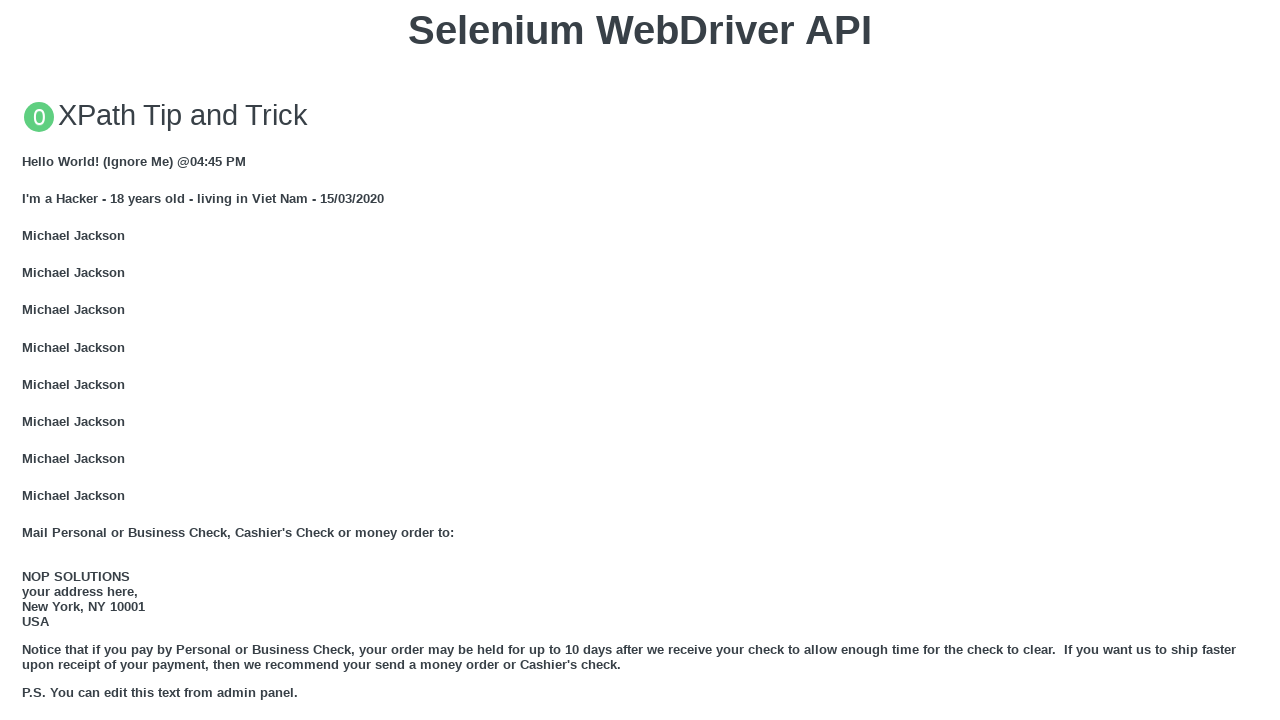

Filled email field with 'auto' on input#mail
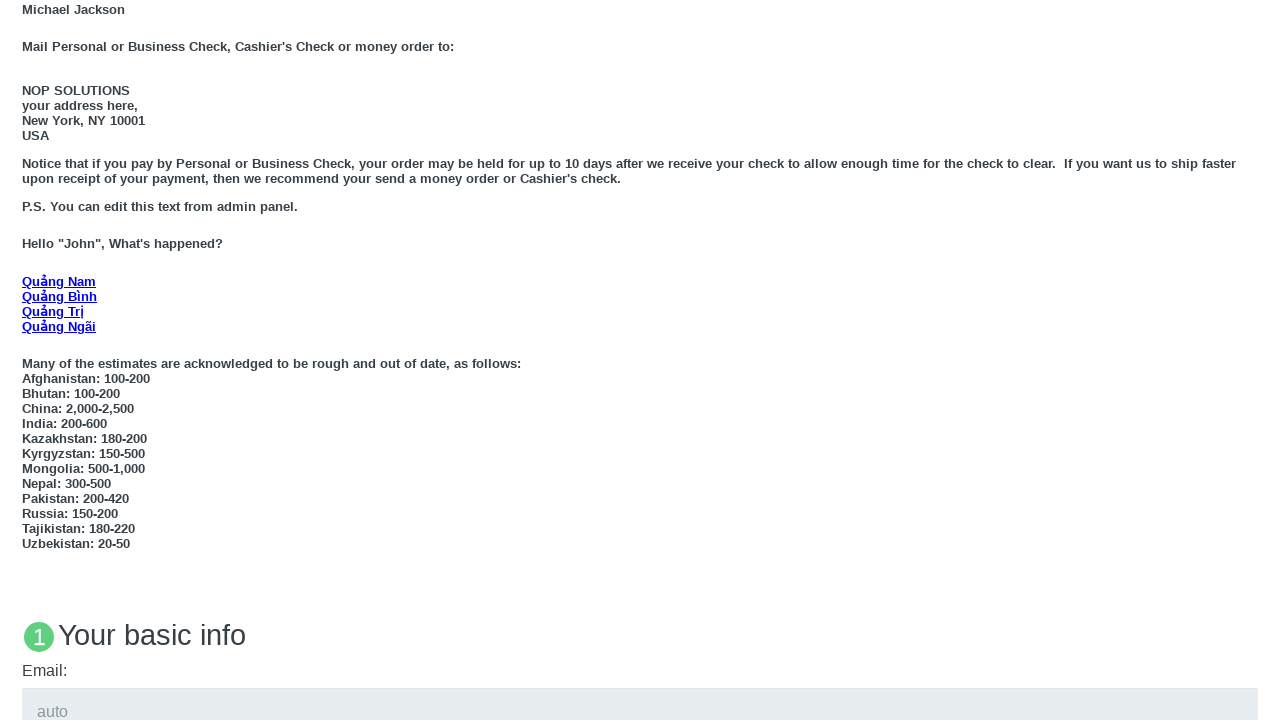

Verified education textarea is enabled
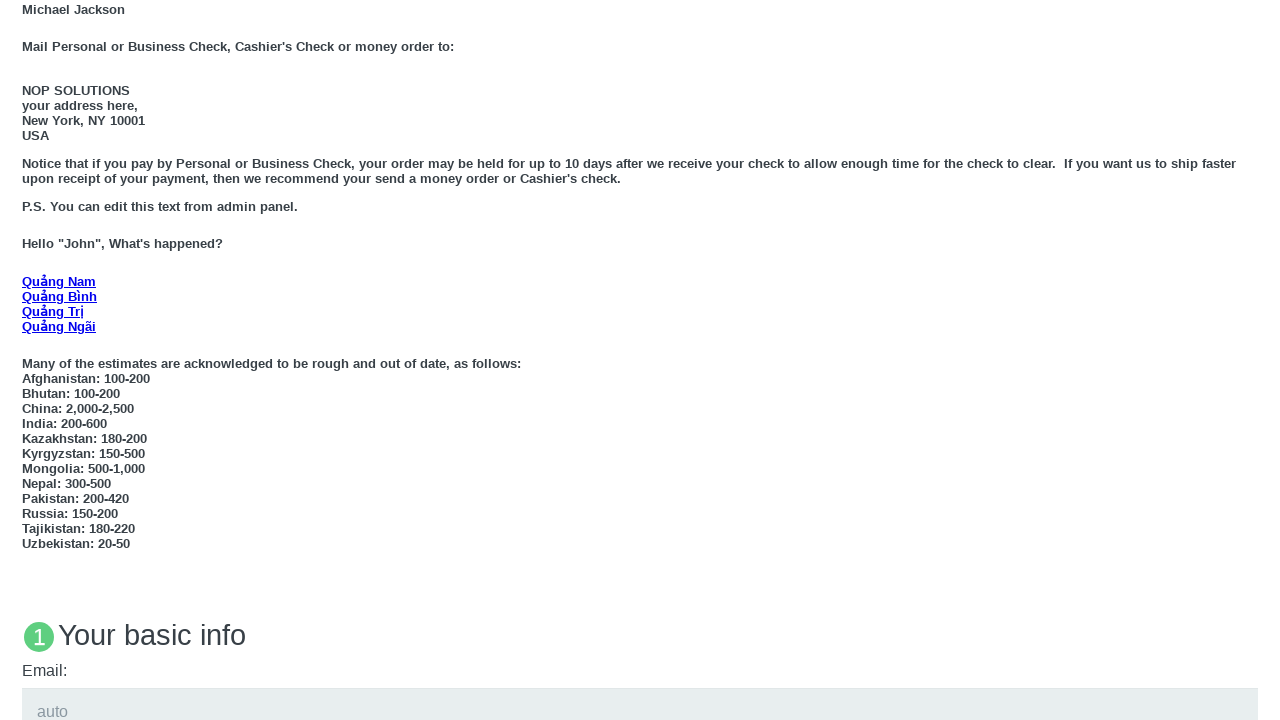

Filled education textarea with 'edu' on textarea#edu
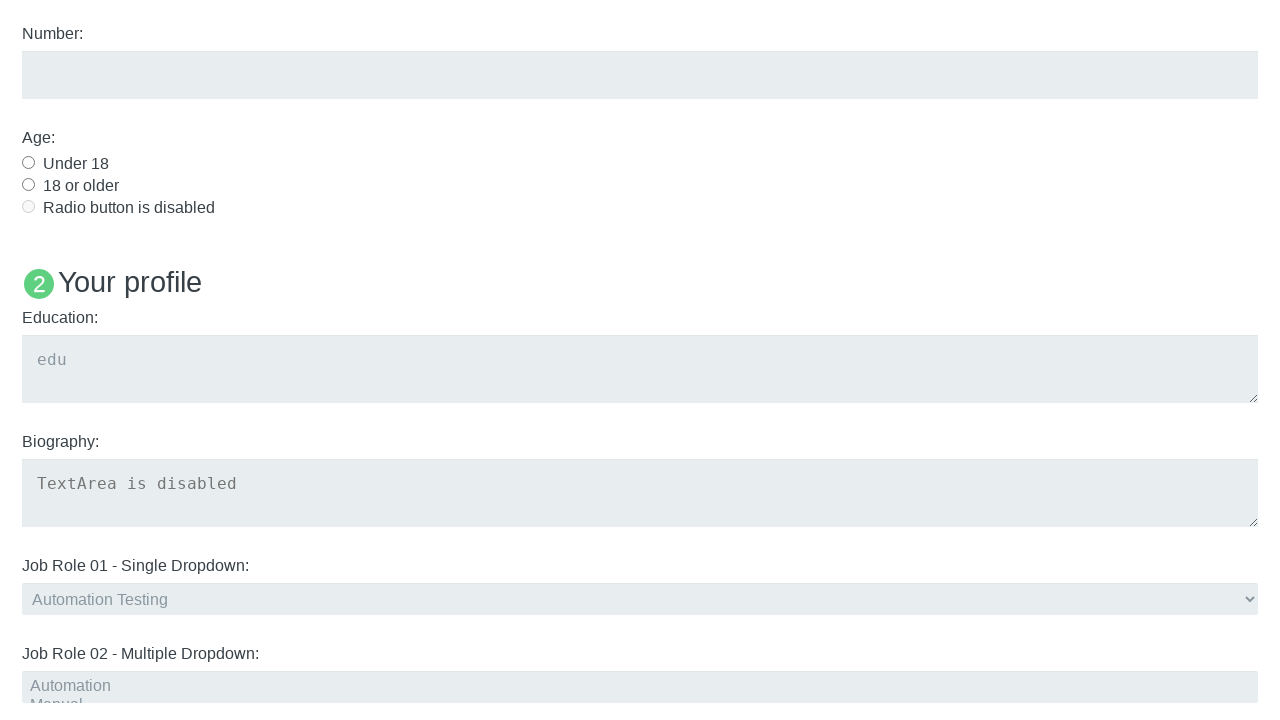

Verified 'Under 18' radio button is enabled
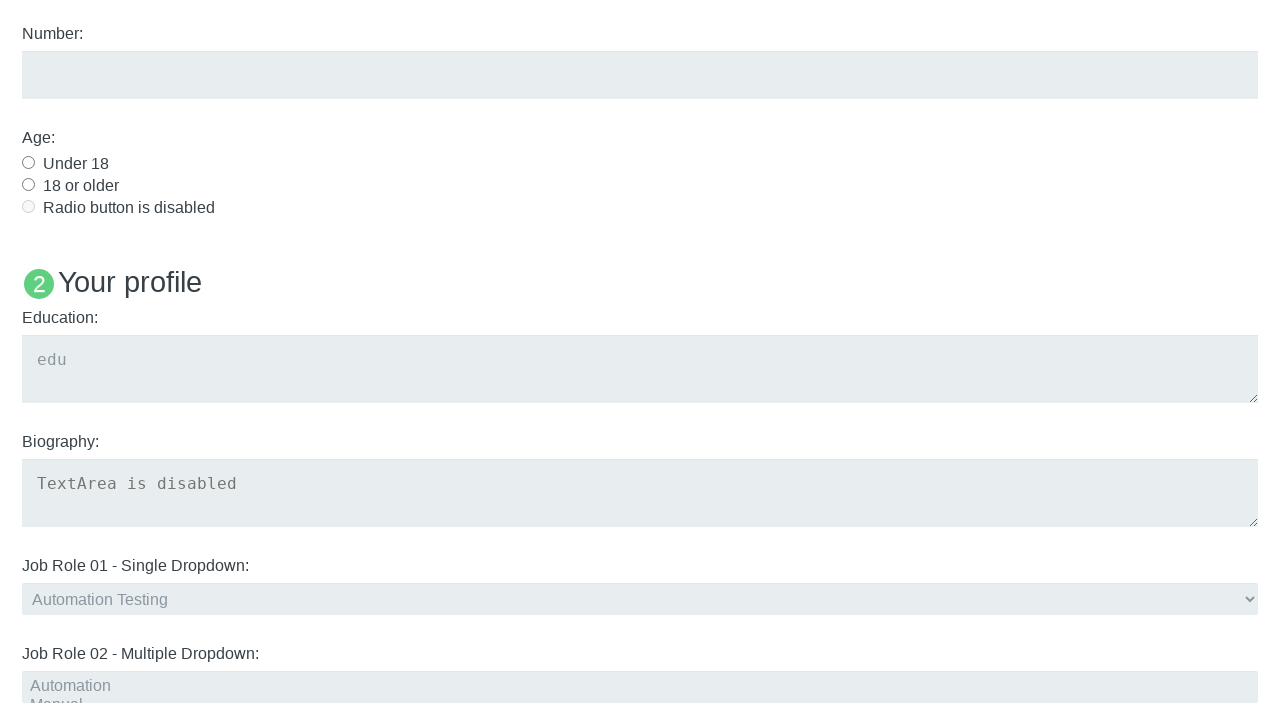

Clicked 'Under 18' radio button at (28, 162) on #under_18
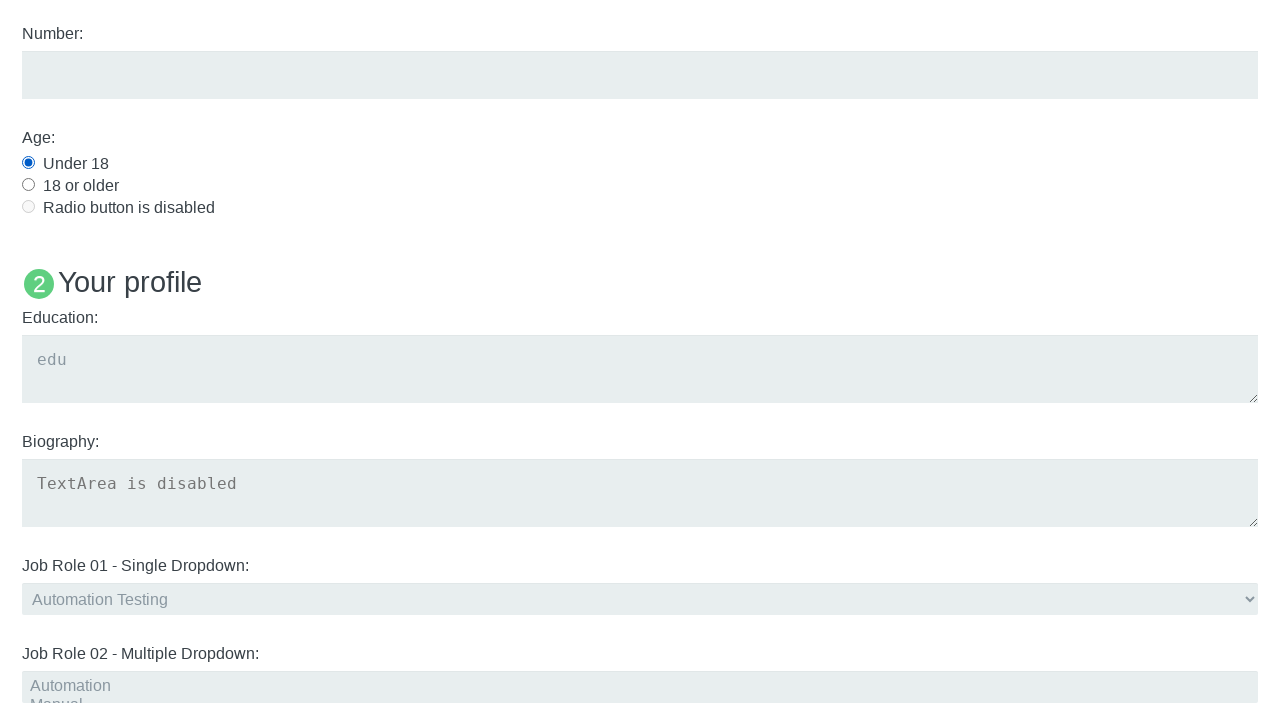

Verified job dropdown is enabled
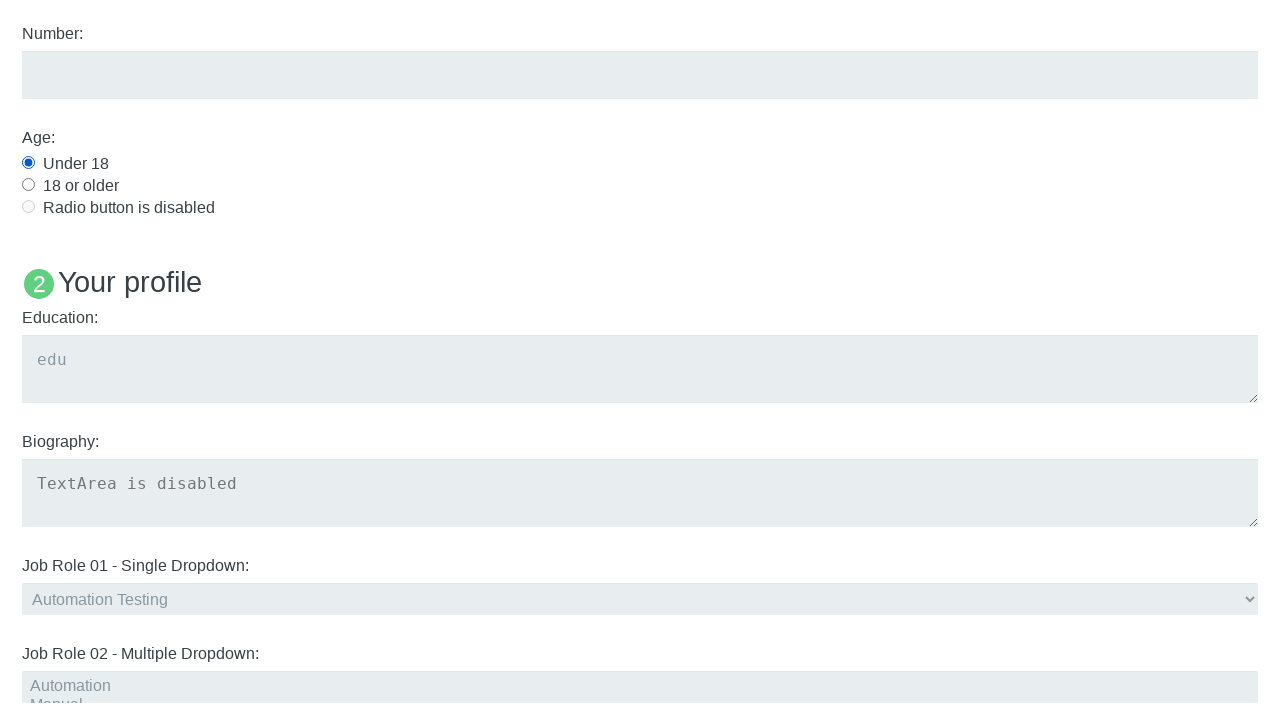

Clicked job dropdown at (640, 599) on select#job1
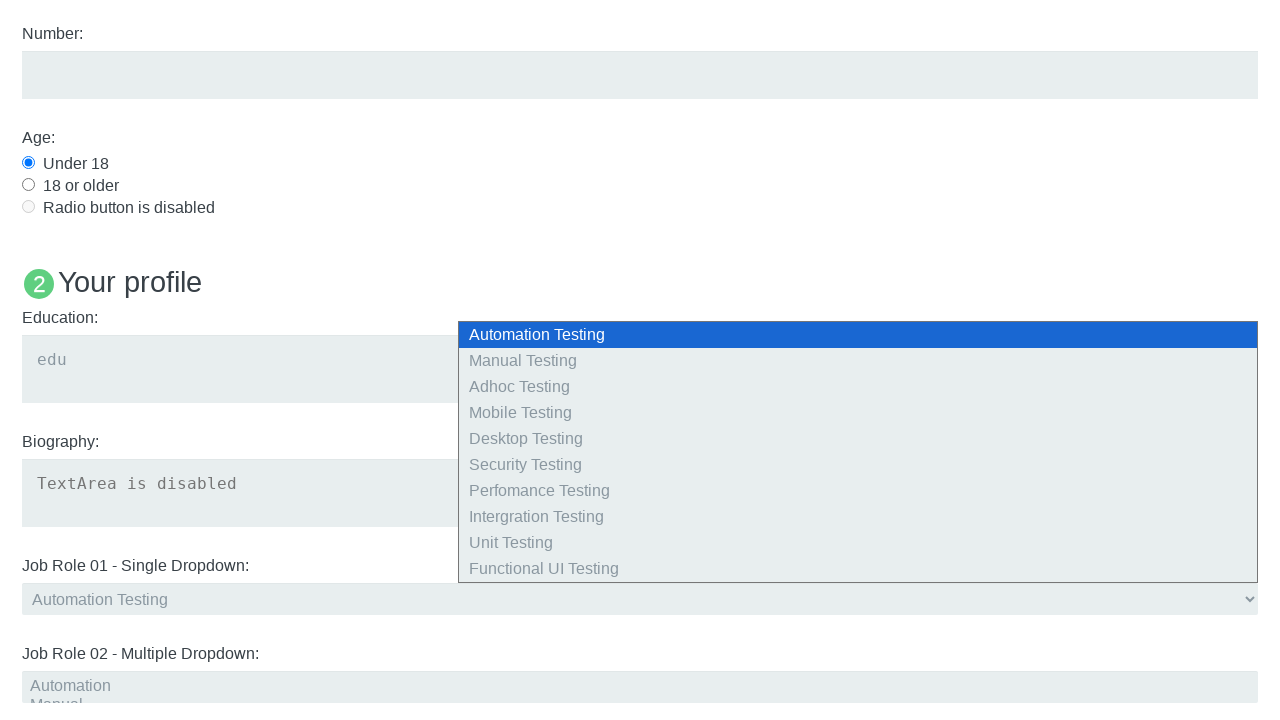

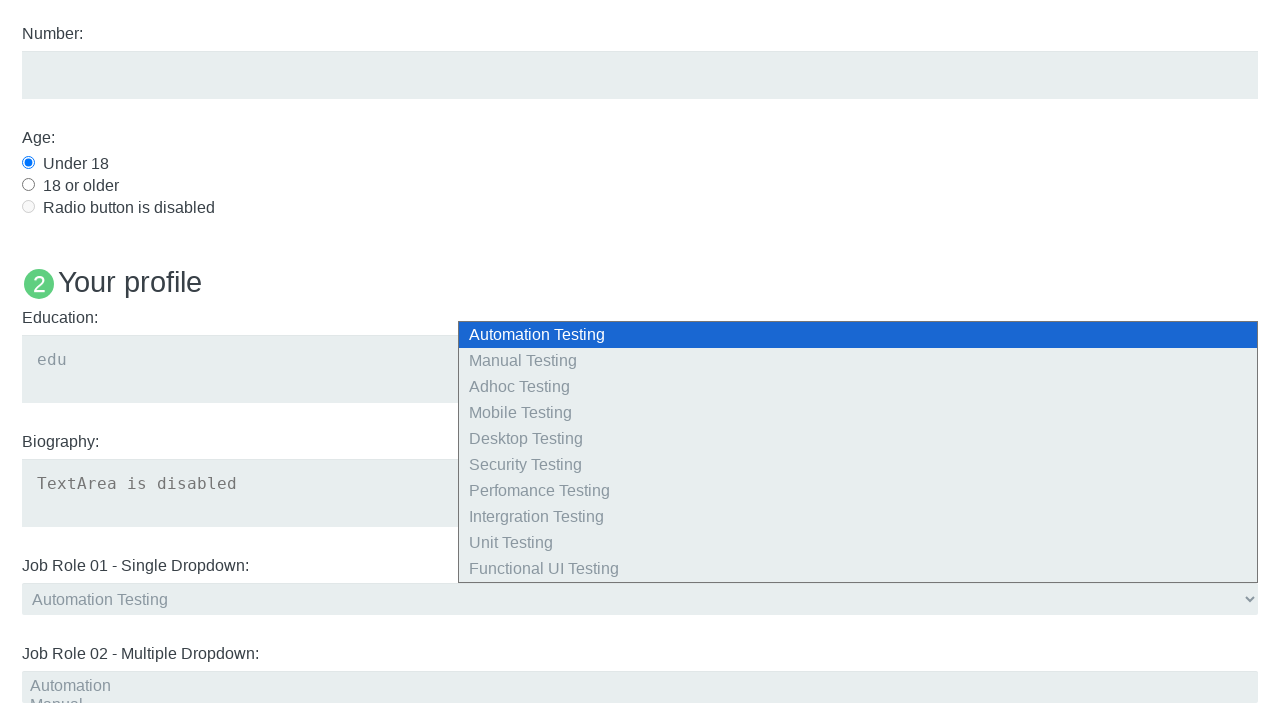